Tests subtraction of two positive numbers (10 - 9 = 1)

Starting URL: https://testsheepnz.github.io/BasicCalculator.html

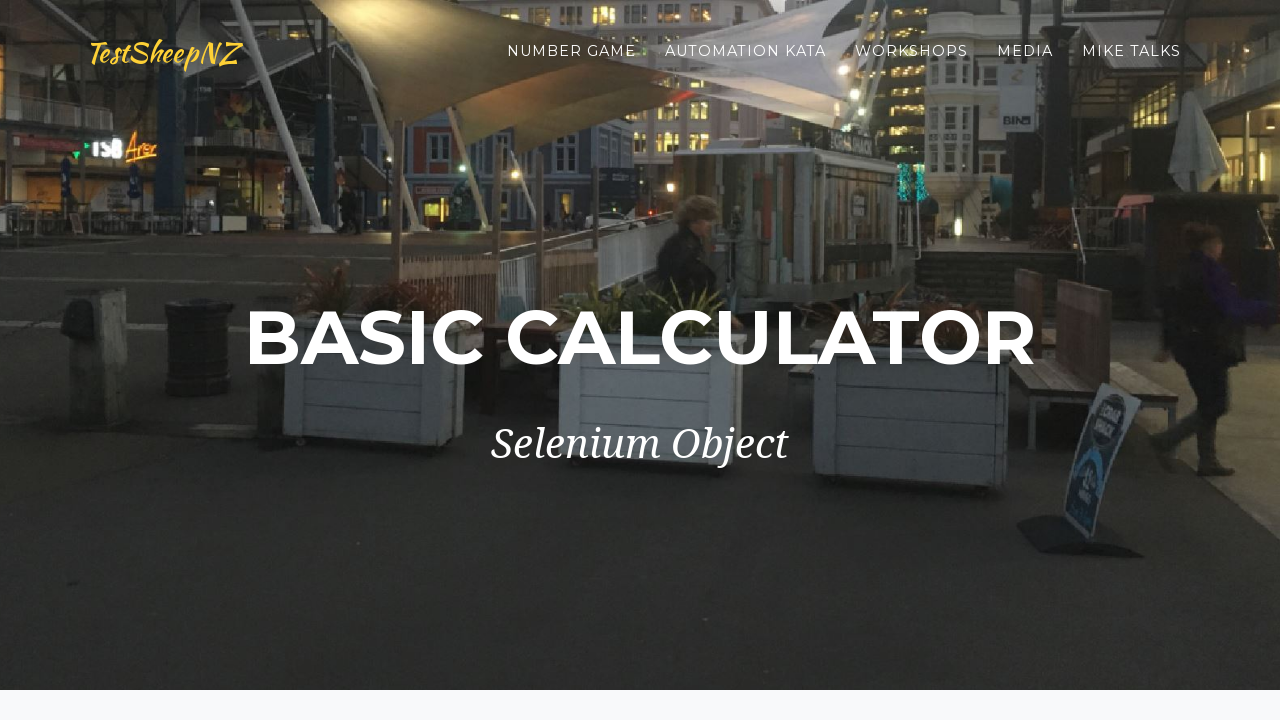

Filled first number field with '10' on #number1Field
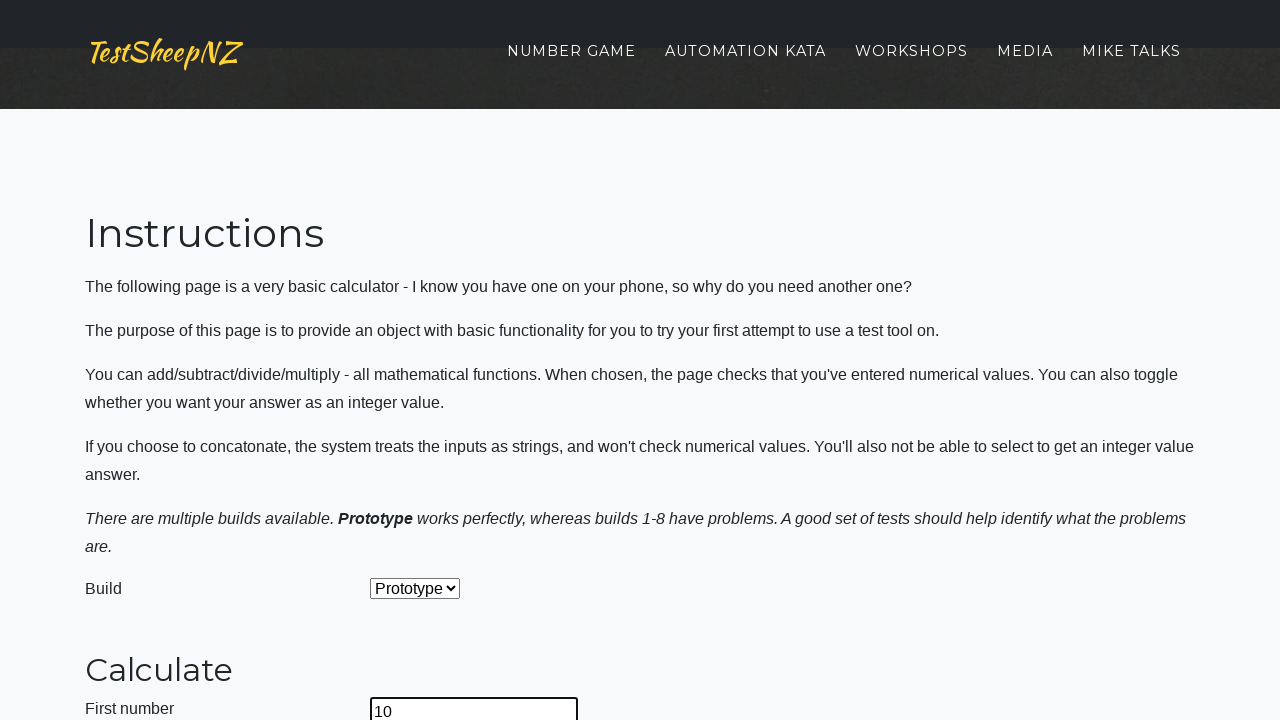

Filled second number field with '9' on #number2Field
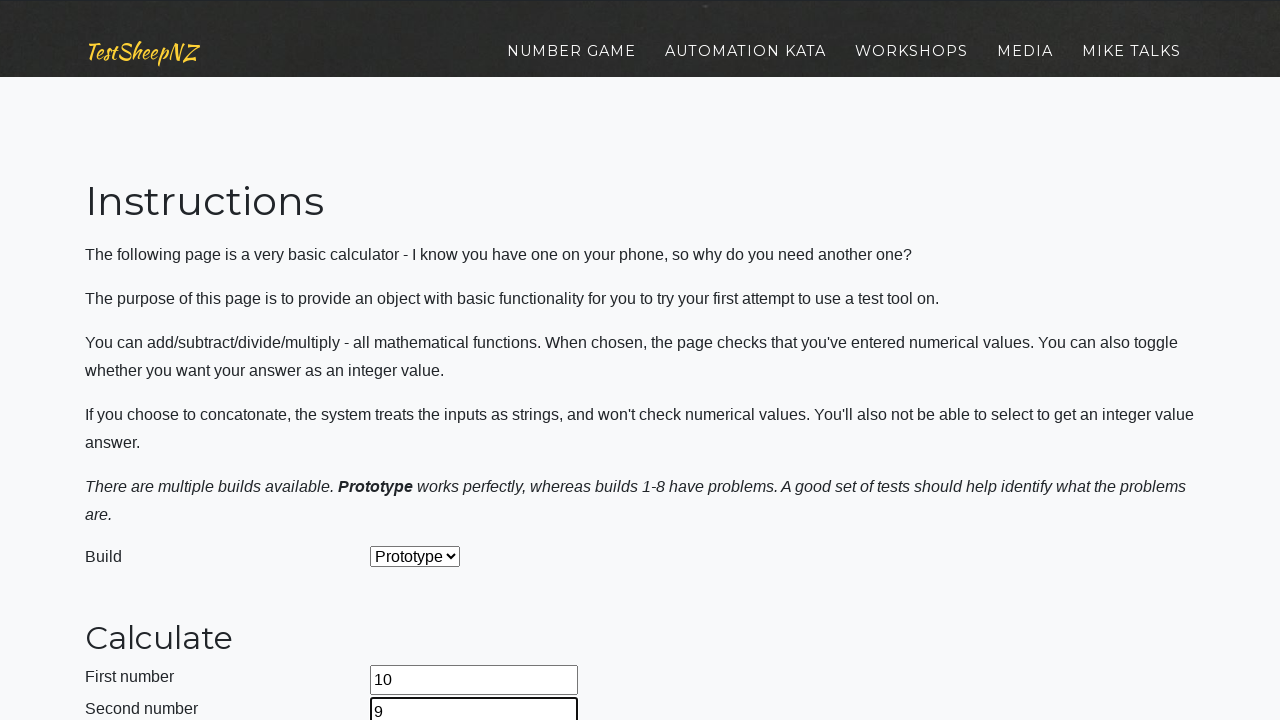

Selected 'Subtract' operation from dropdown on #selectOperationDropdown
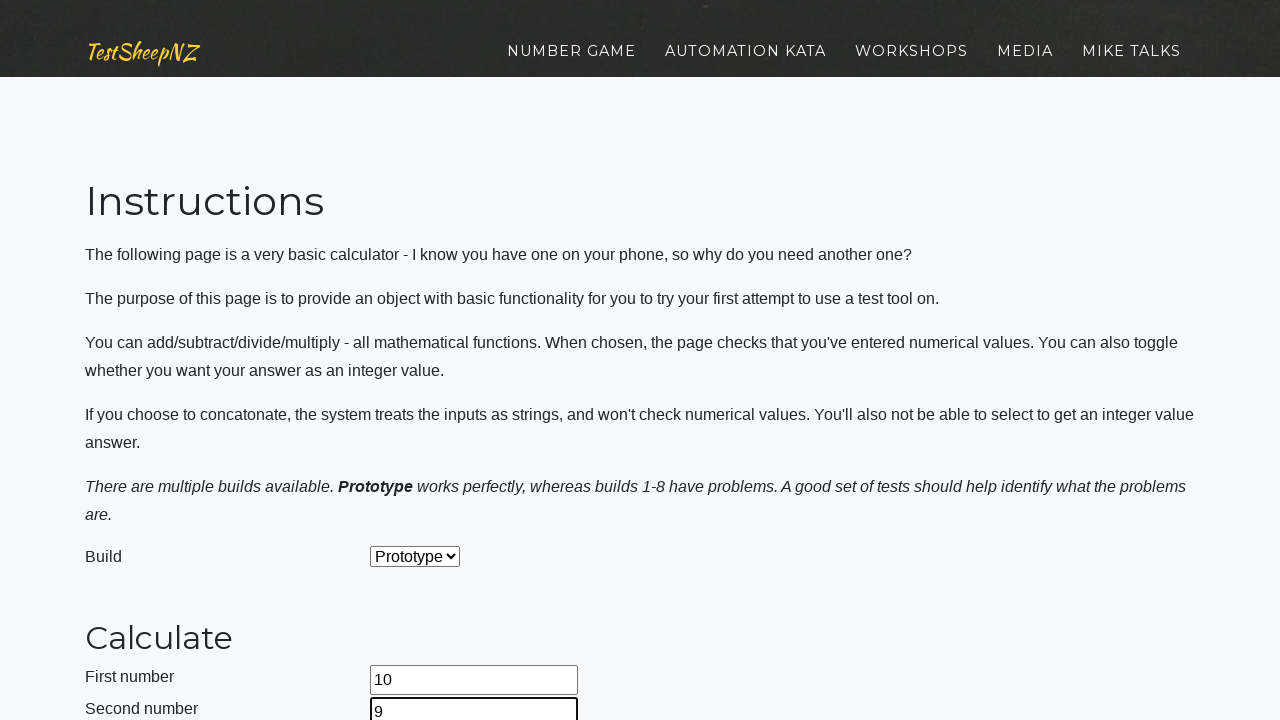

Clicked calculate button to perform subtraction at (422, 361) on #calculateButton
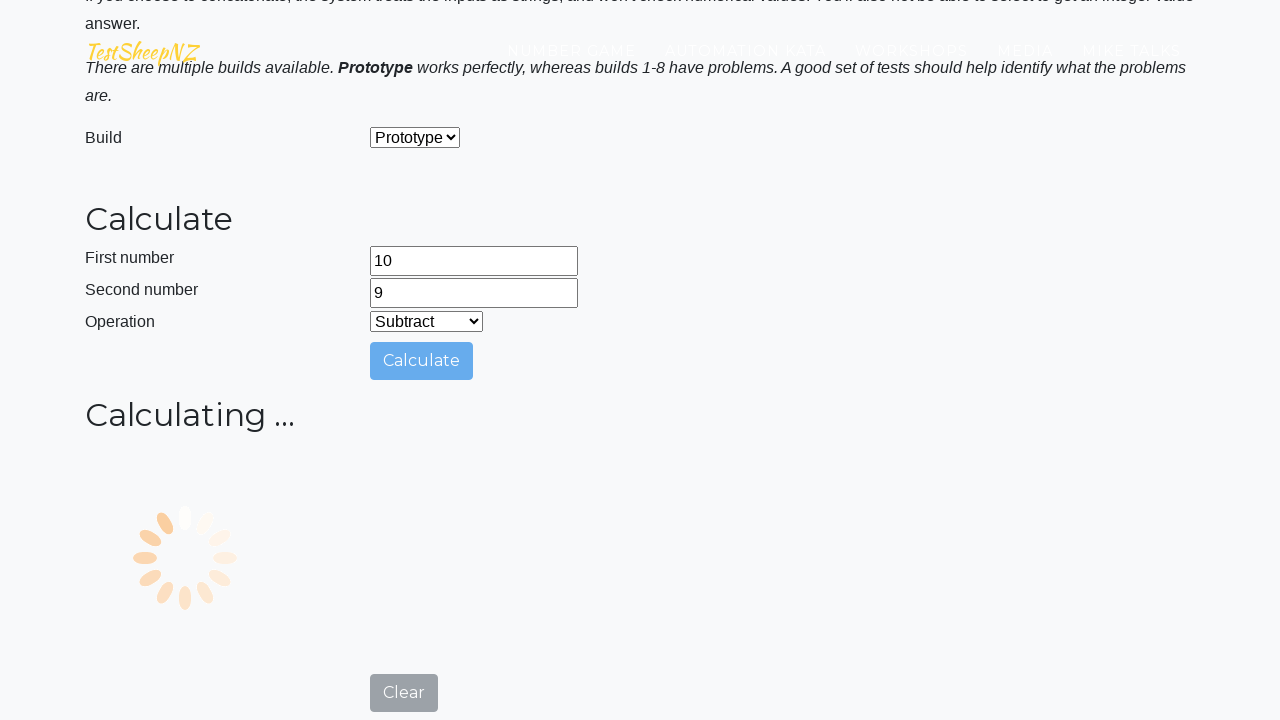

Answer field appeared with result (10 - 9 = 1)
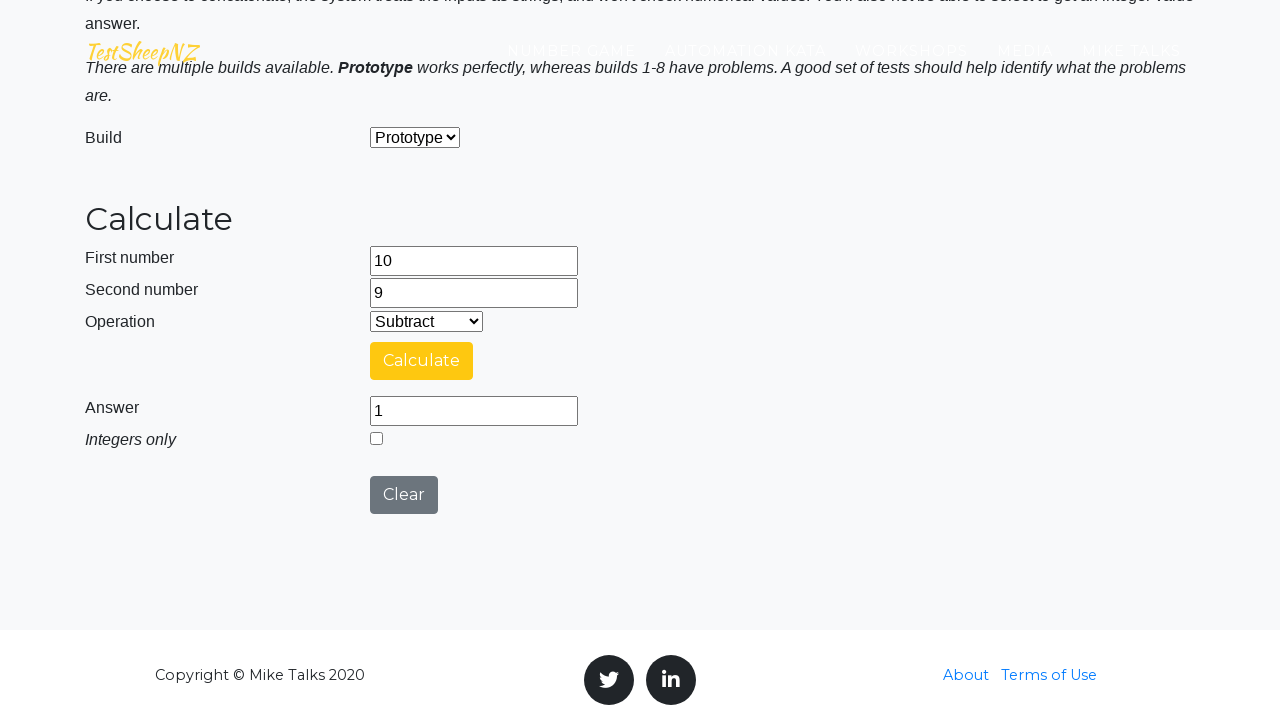

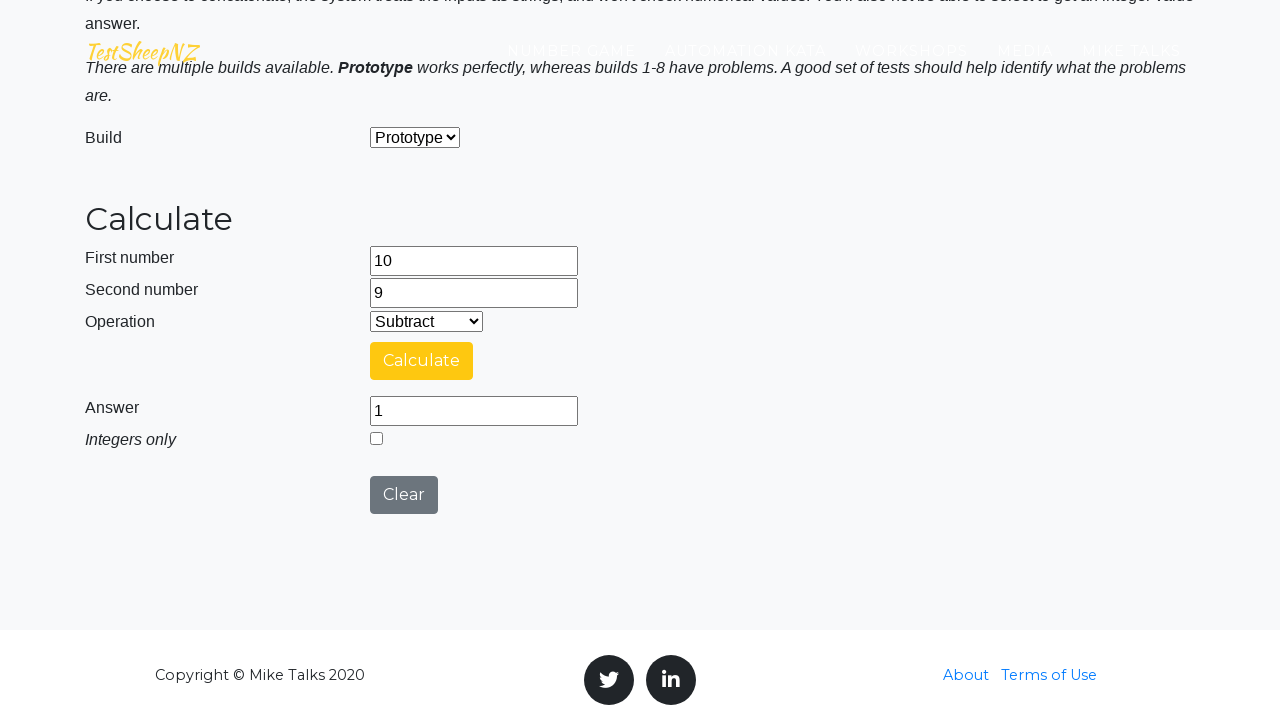